Tests handling of a JavaScript confirmation dialog by clicking a button to trigger it and dismissing (canceling) the dialog.

Starting URL: https://testautomationpractice.blogspot.com/

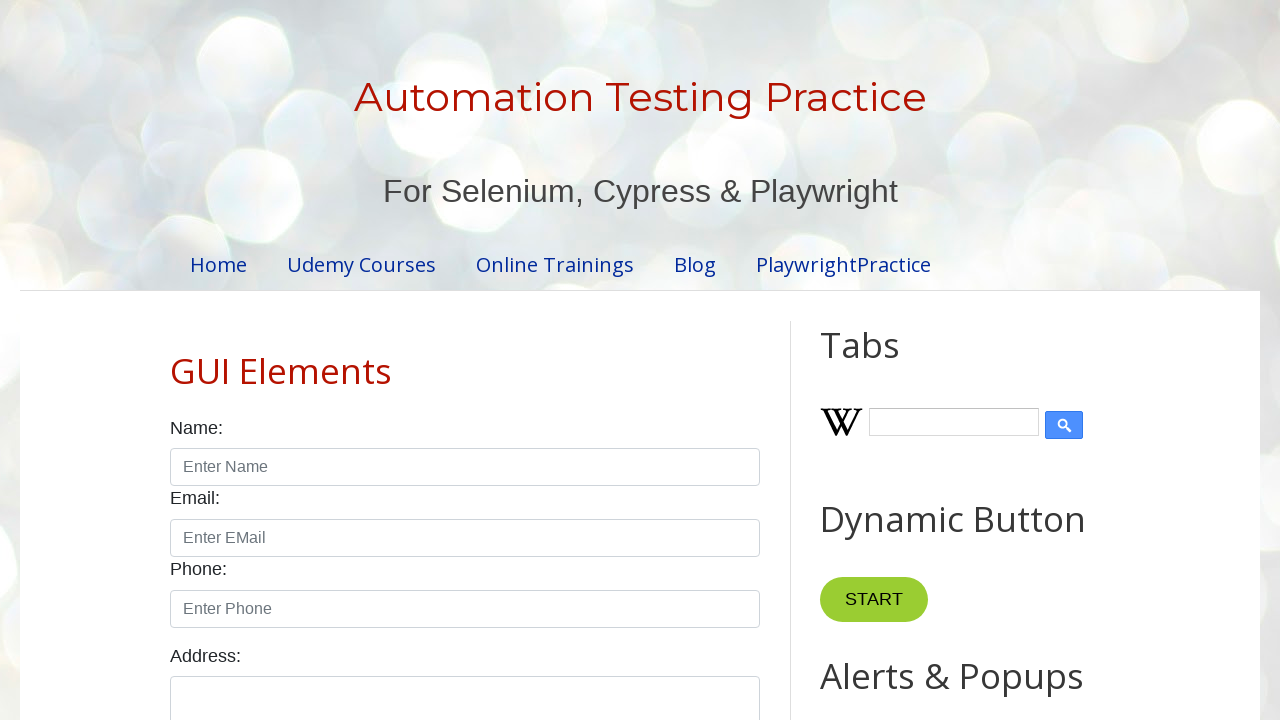

Set up dialog handler to dismiss confirmation dialog
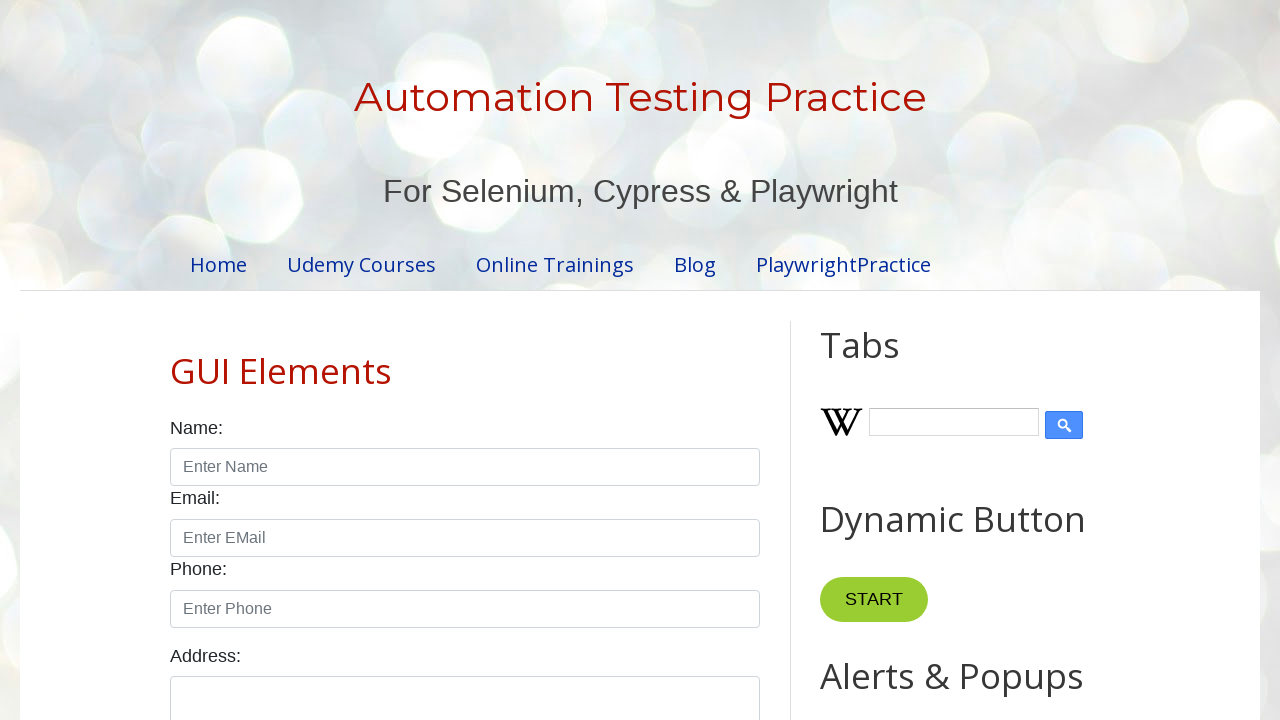

Clicked confirmation button to trigger dialog at (912, 360) on button[id="confirmBtn"]
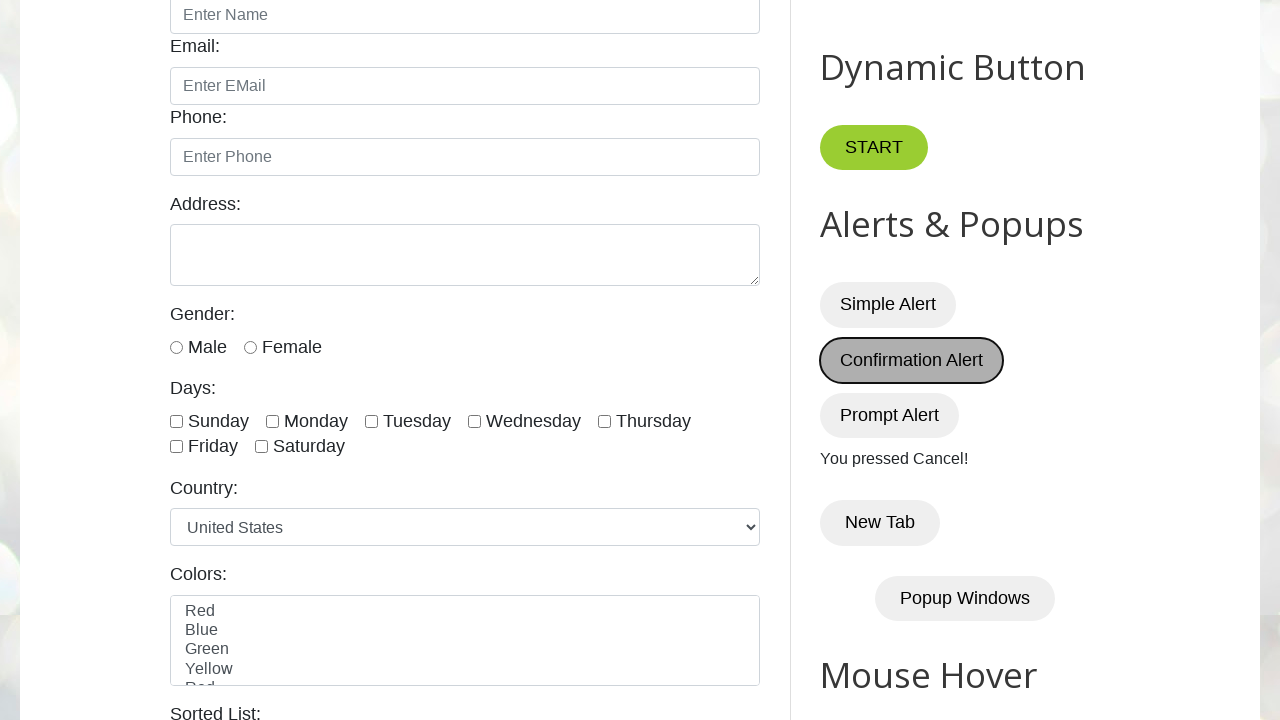

Result text element loaded
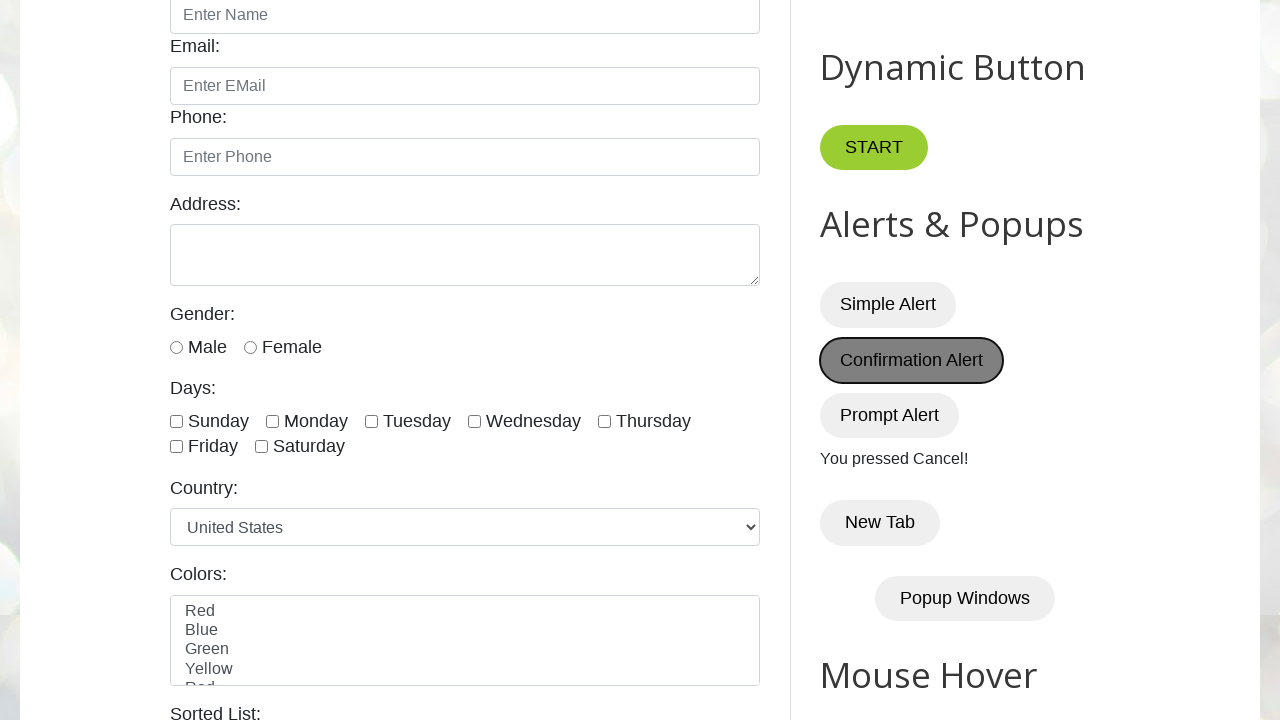

Verified result text shows 'You pressed Cancel!' after dismissing dialog
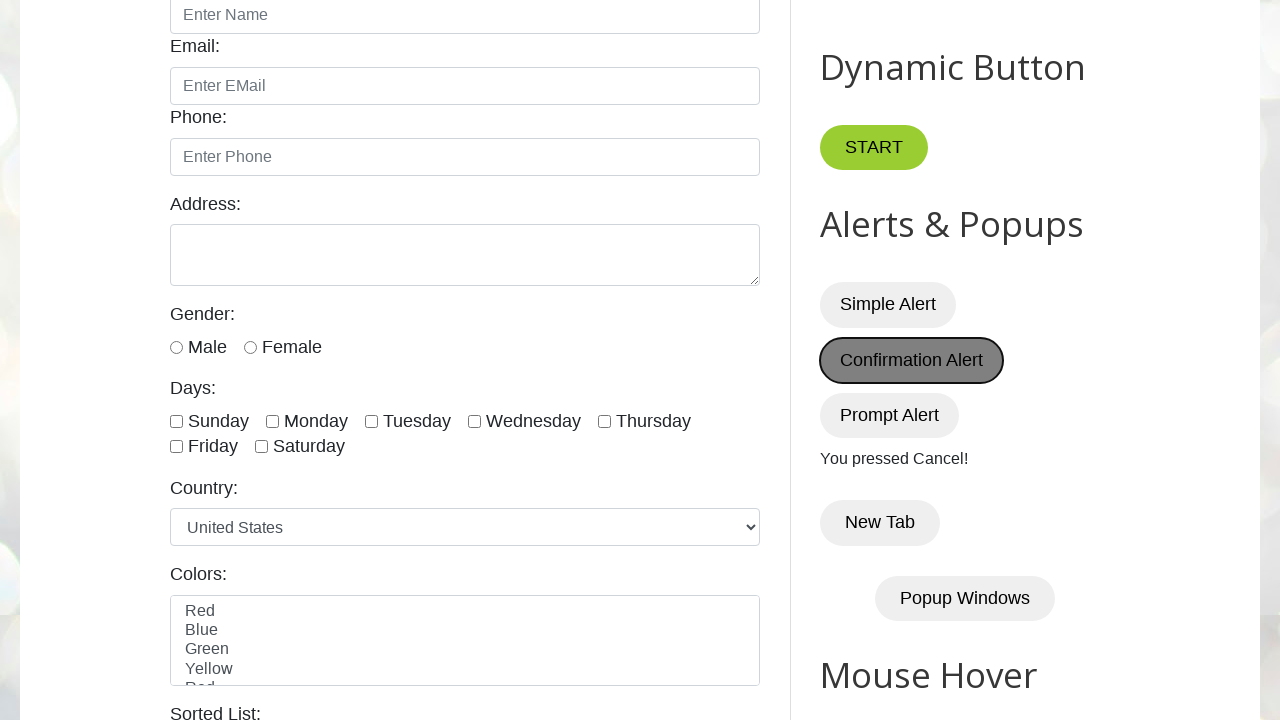

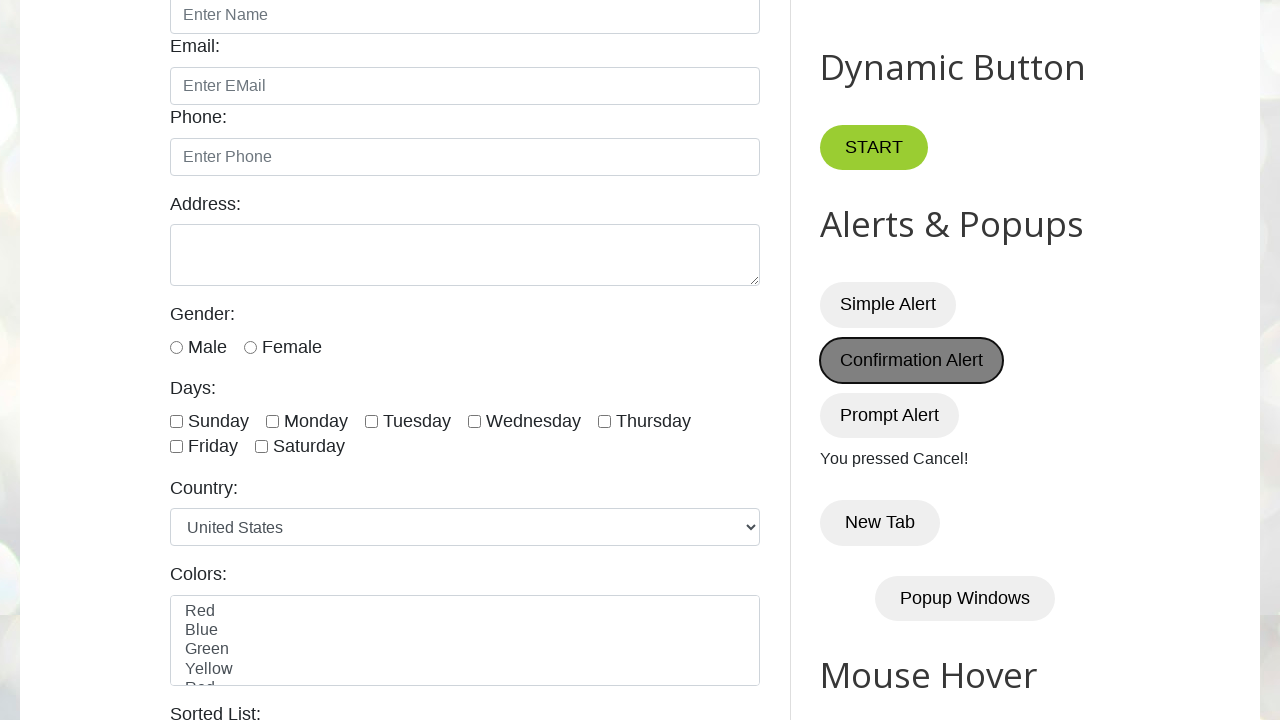